Tests hover functionality by hovering over an avatar element and verifying that a caption becomes visible when the mouse hovers over it.

Starting URL: http://the-internet.herokuapp.com/hovers

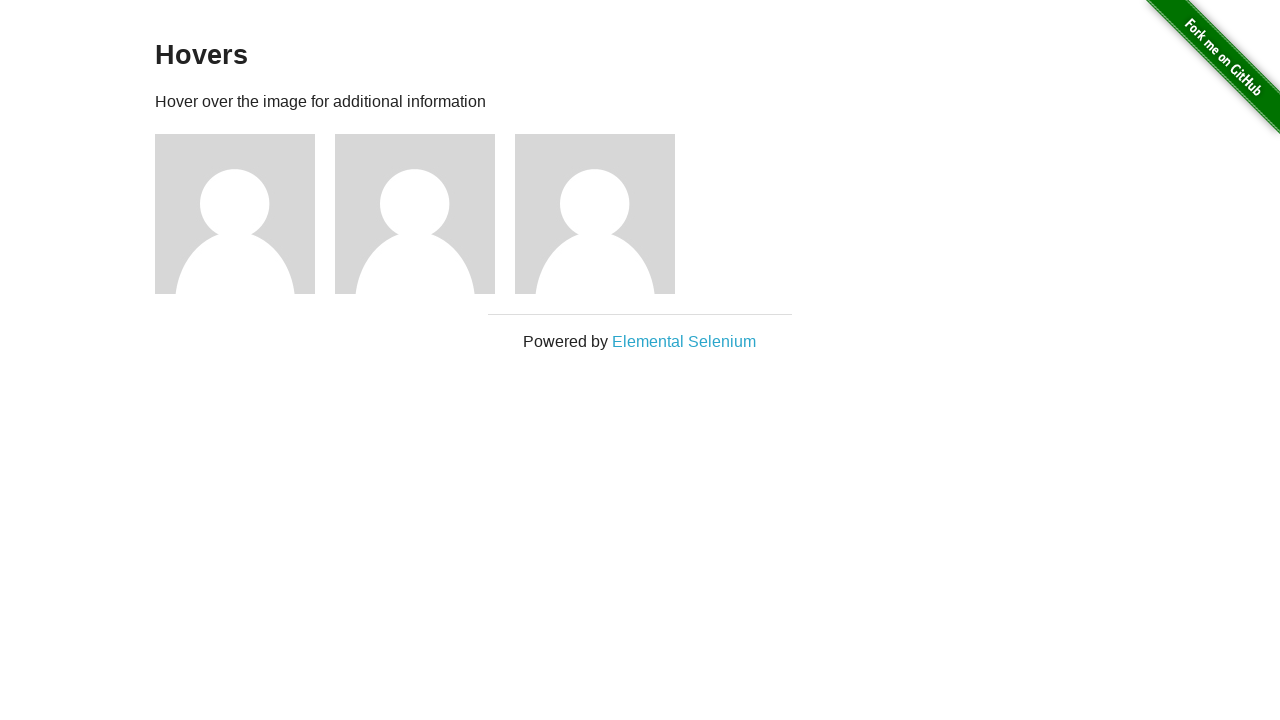

Located the first avatar element
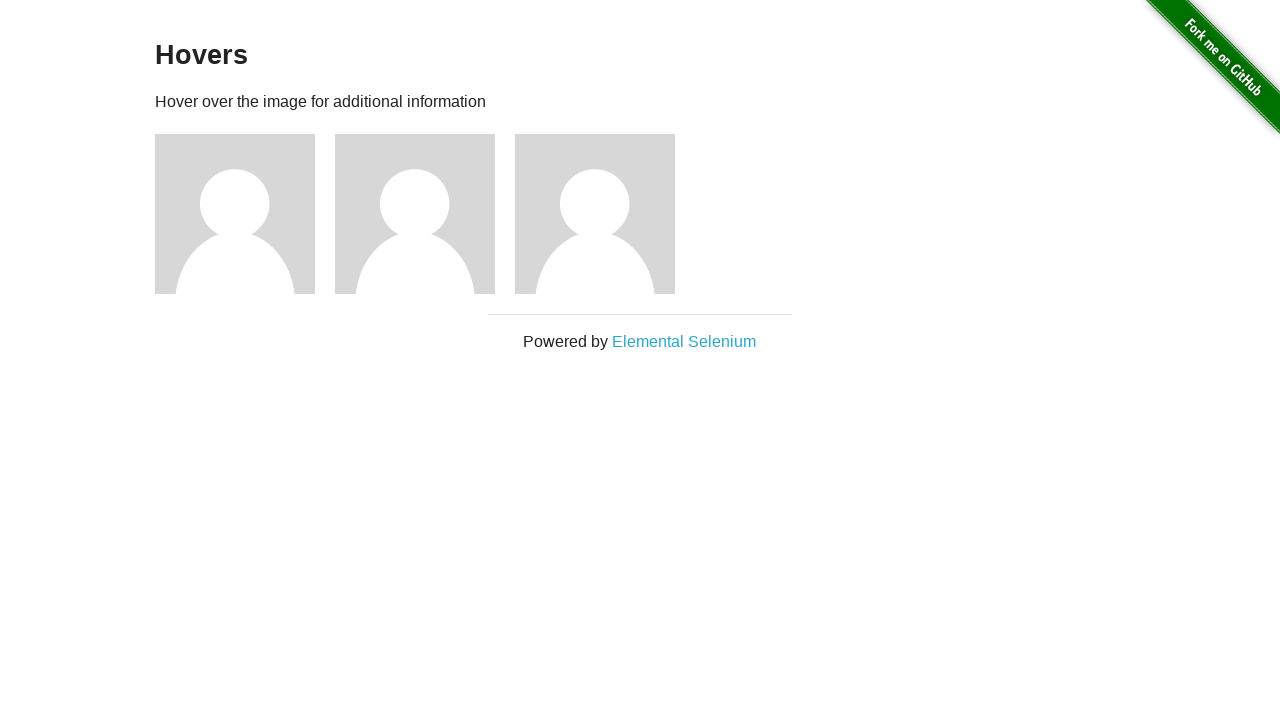

Hovered over the avatar element at (245, 214) on .figure >> nth=0
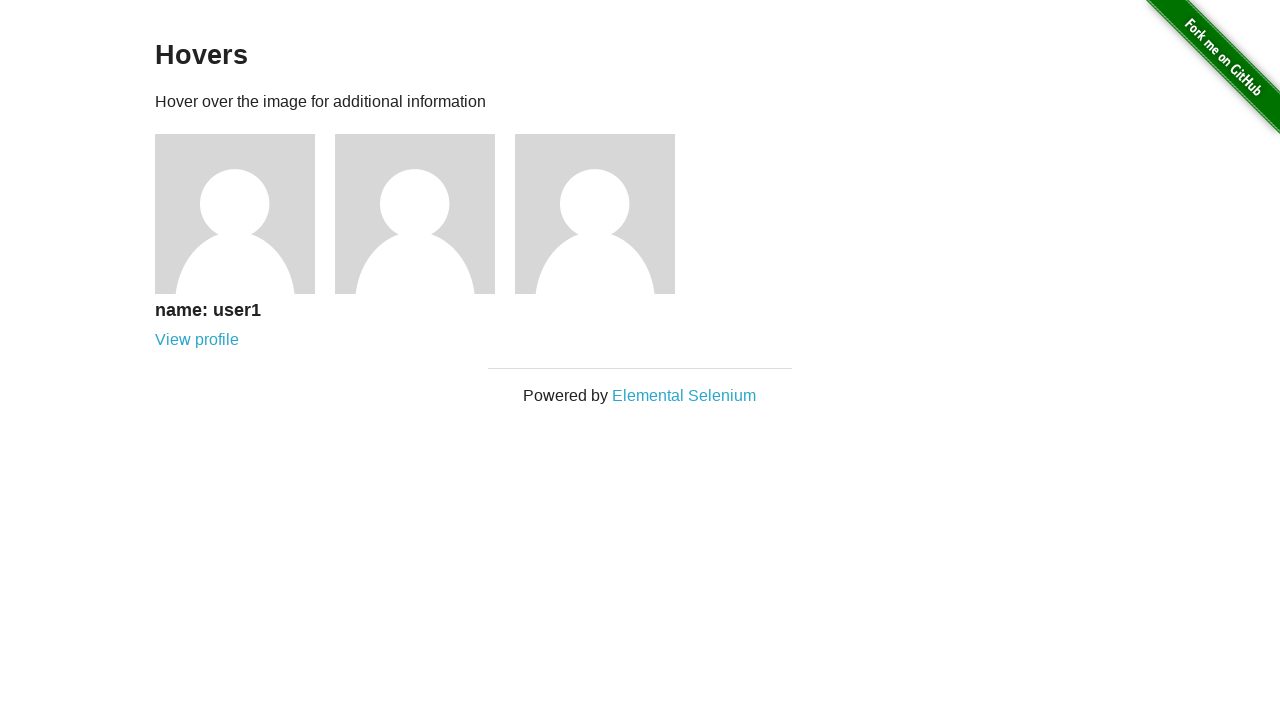

Located the caption element
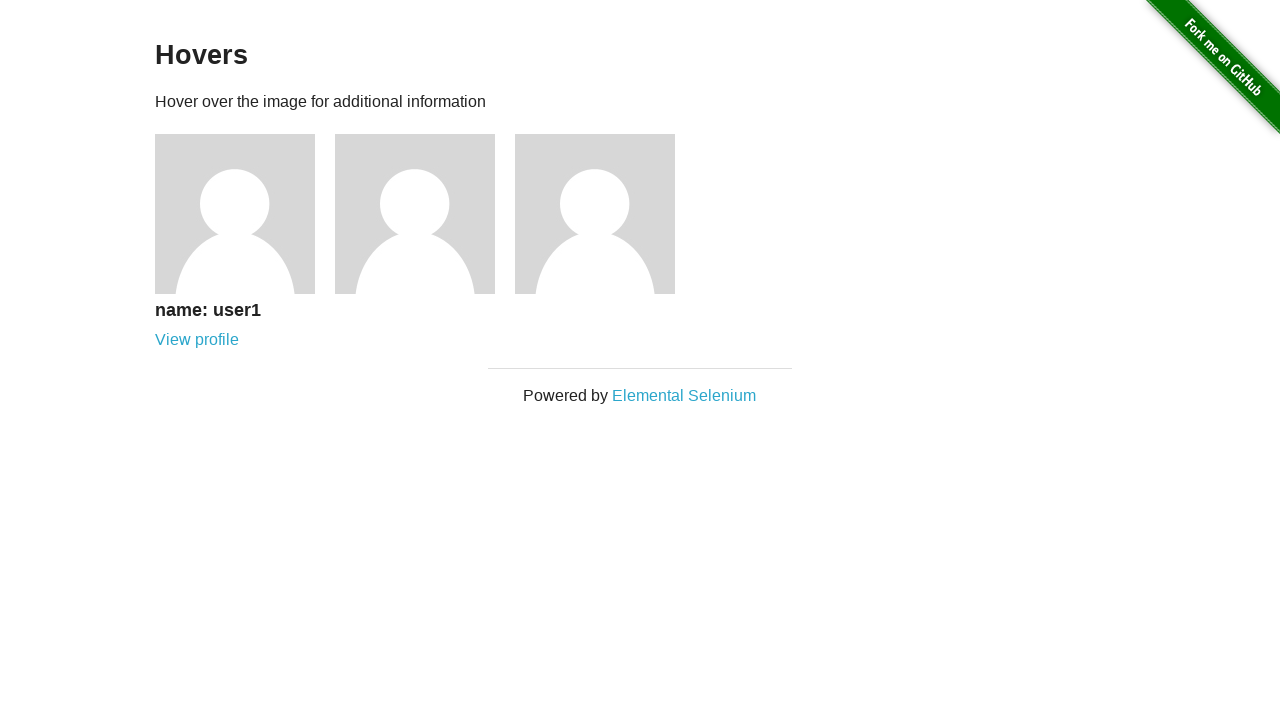

Caption became visible on hover
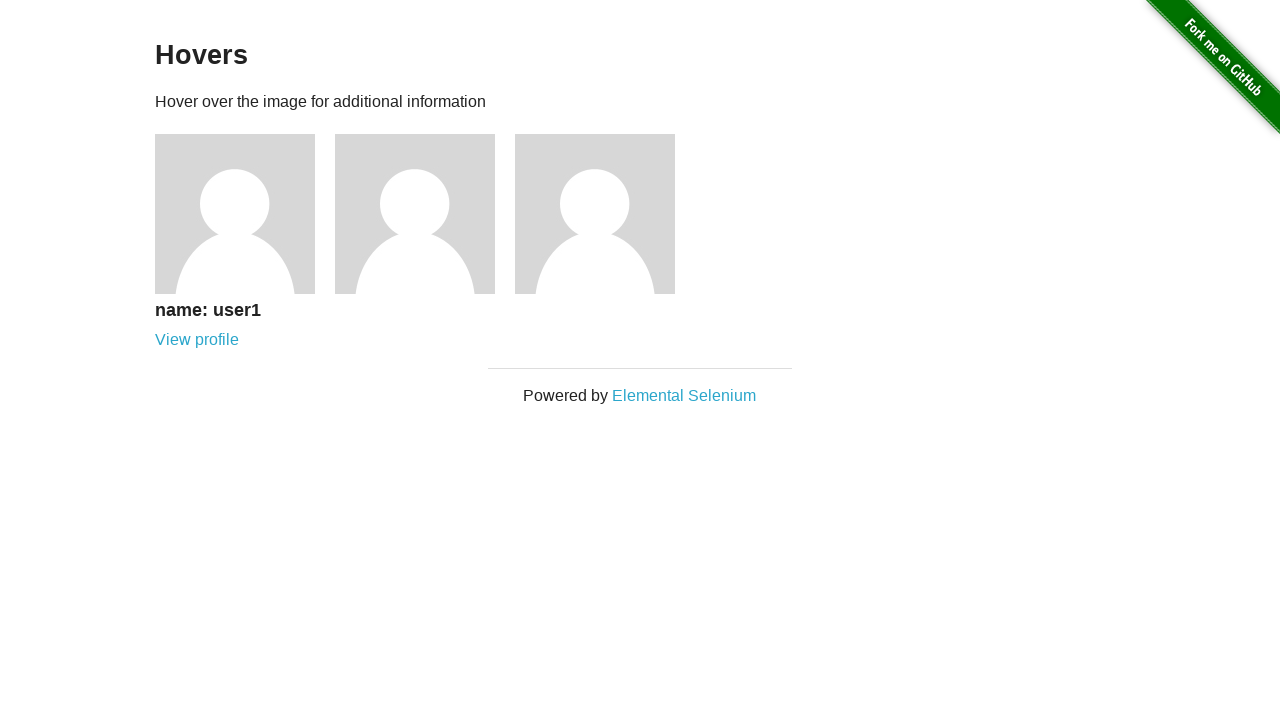

Verified that caption is visible
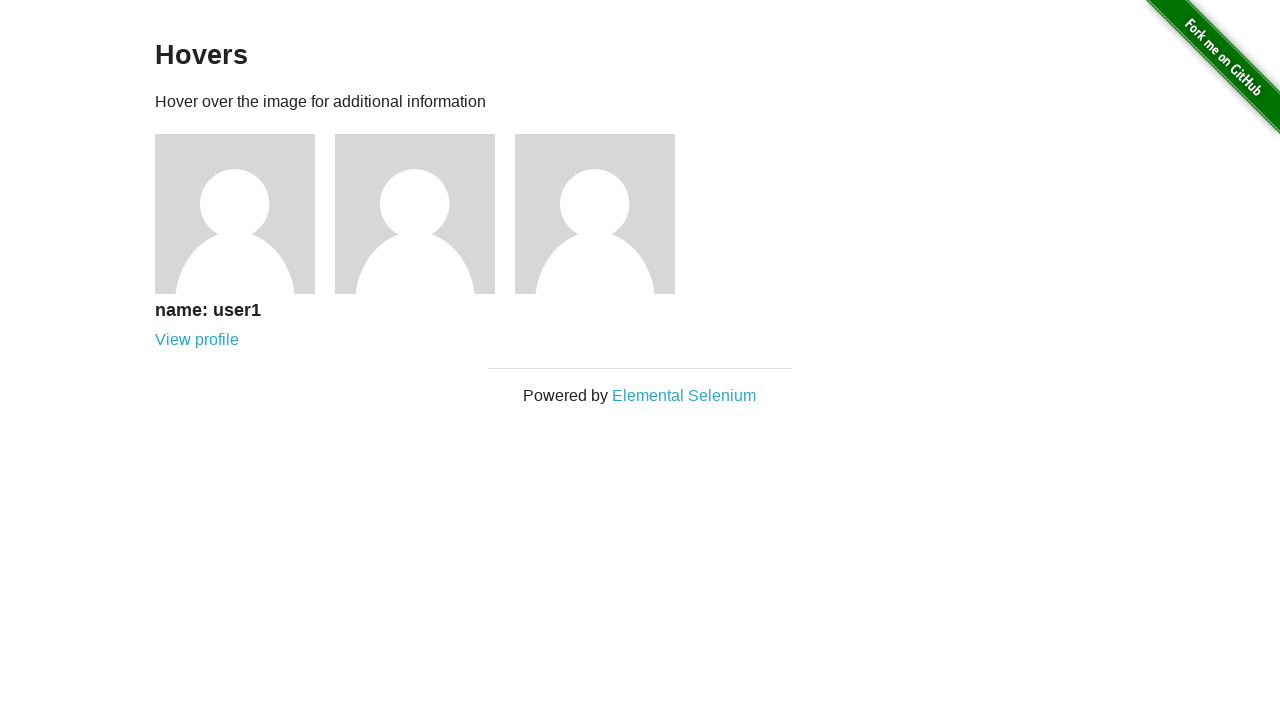

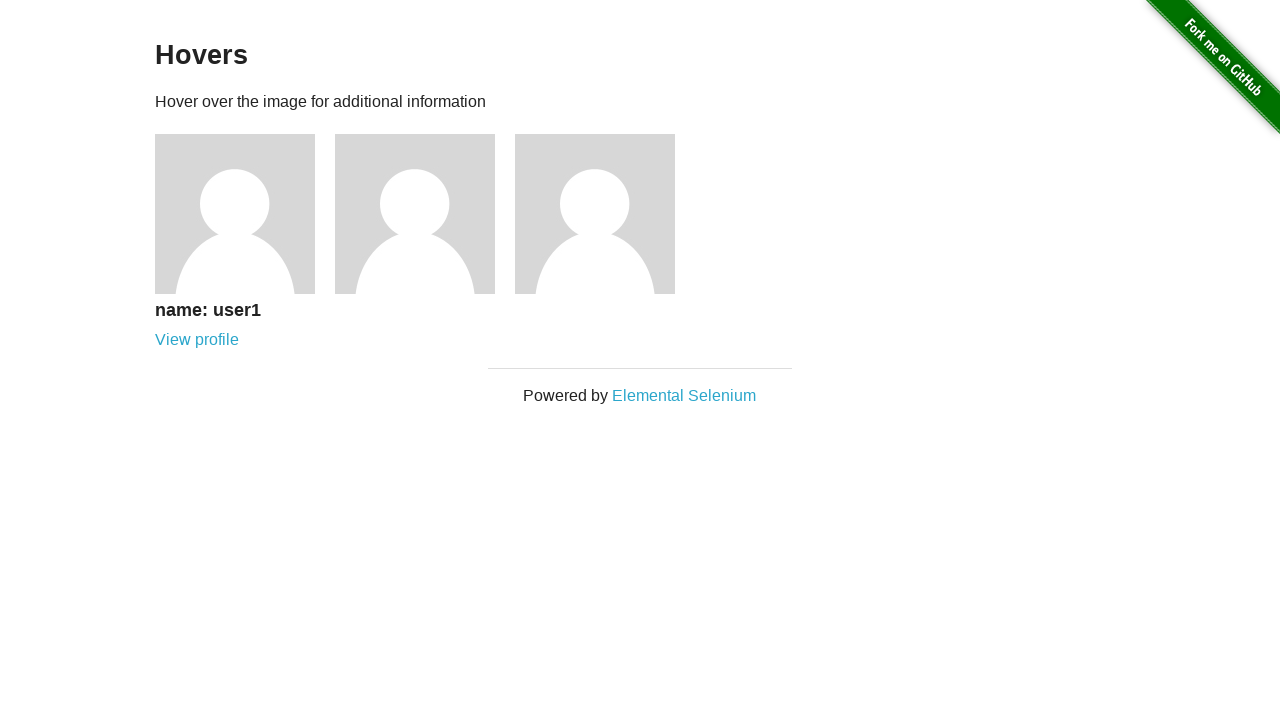